Tests copy and paste functionality by entering text in a name field, copying it, and pasting it into an email field

Starting URL: https://demoqa.com/text-box

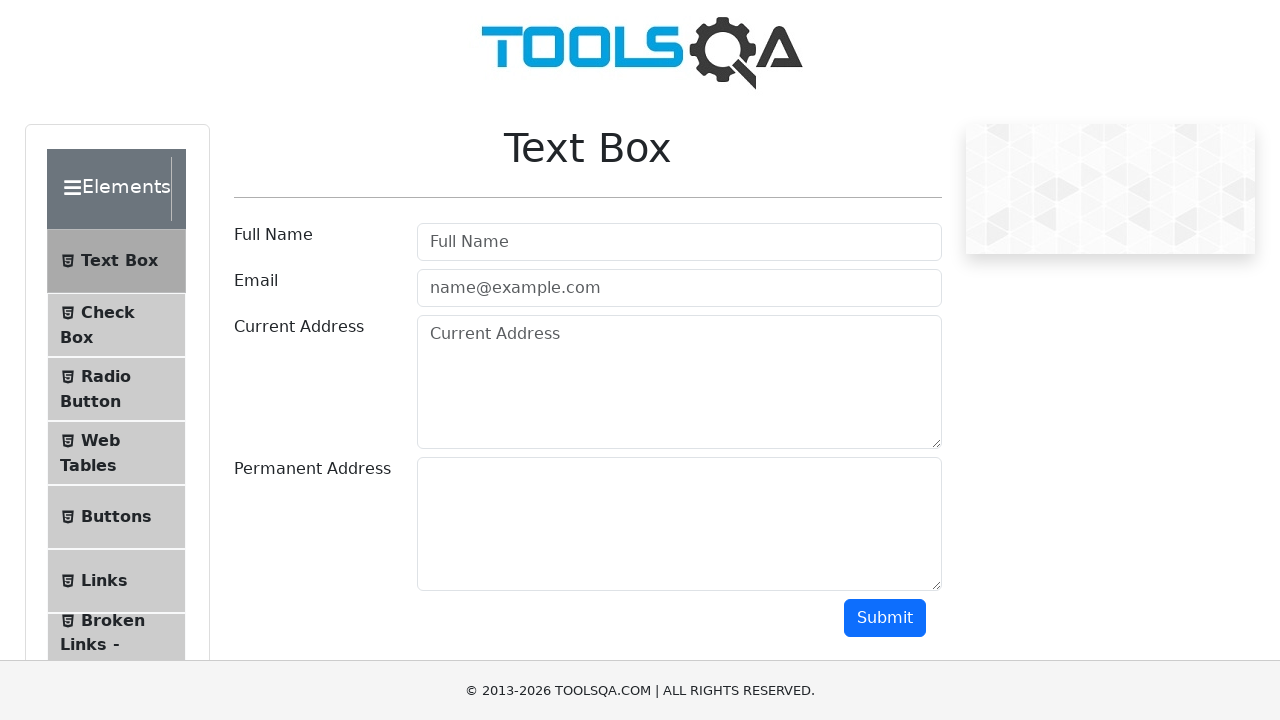

Filled Full Name field with 'shubham' on //input[@placeholder='Full Name']
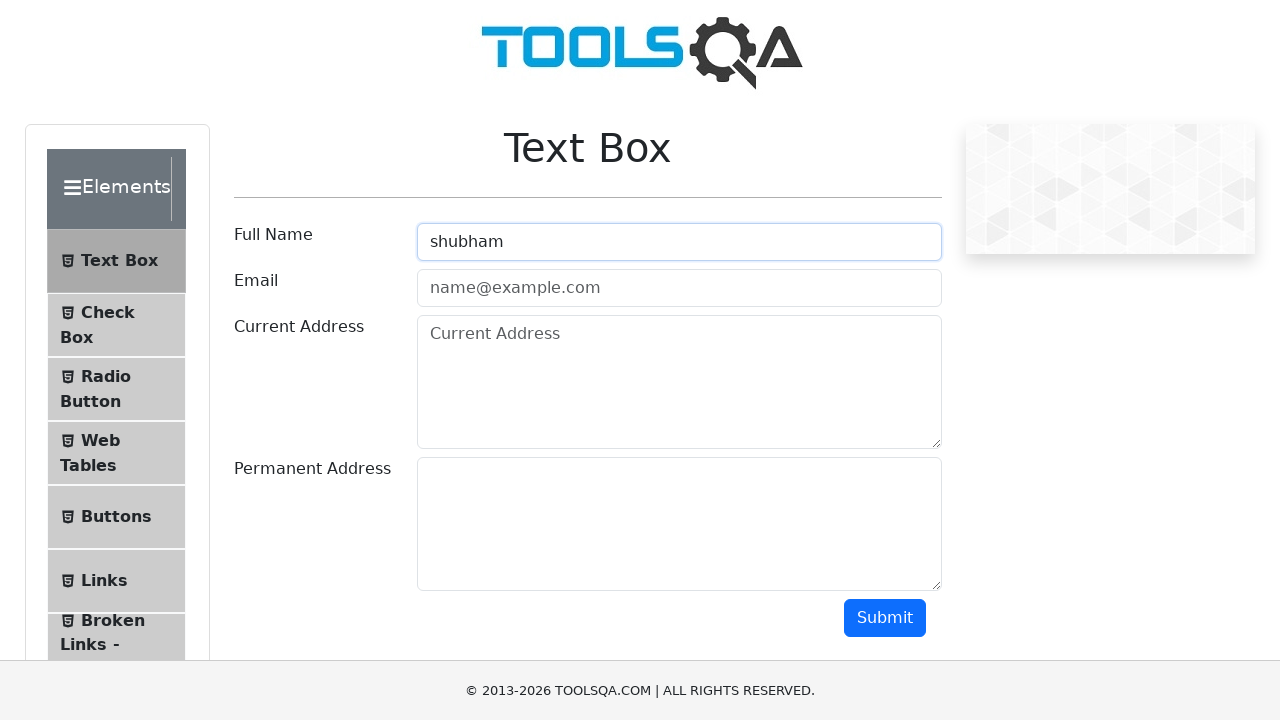

Focused on Full Name field on xpath=//input[@placeholder='Full Name']
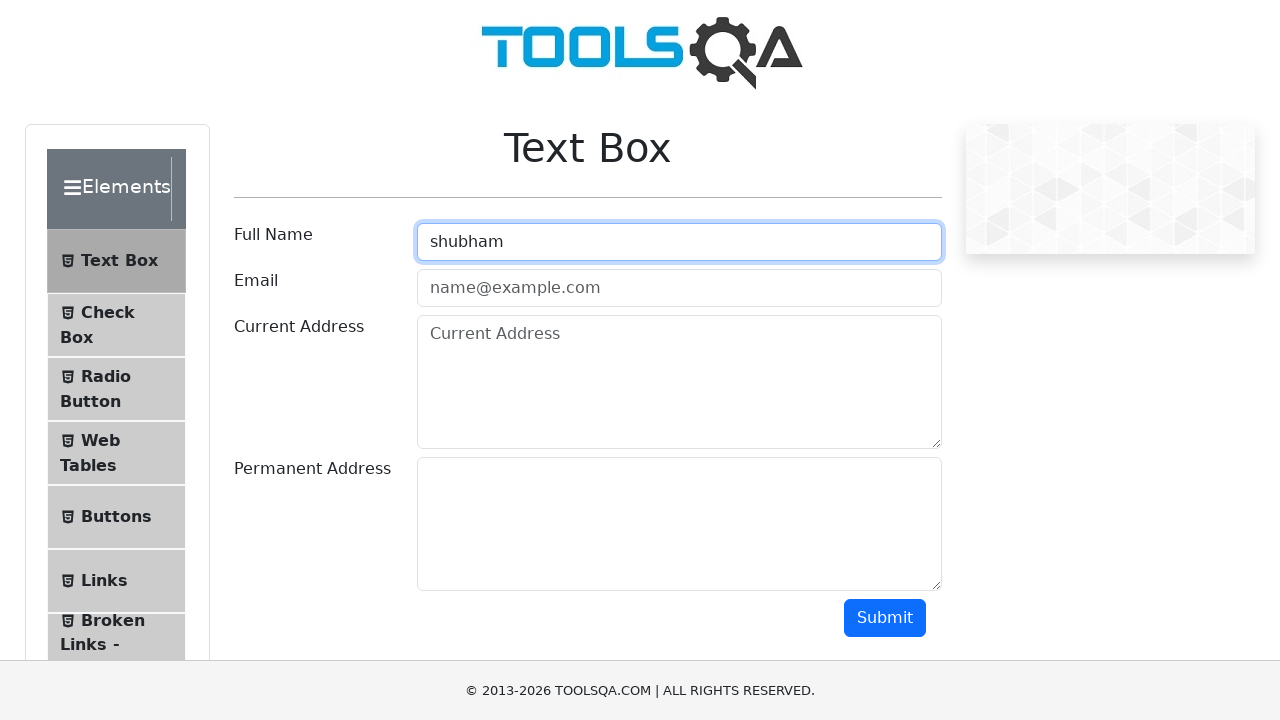

Selected all text in Full Name field using Ctrl+A
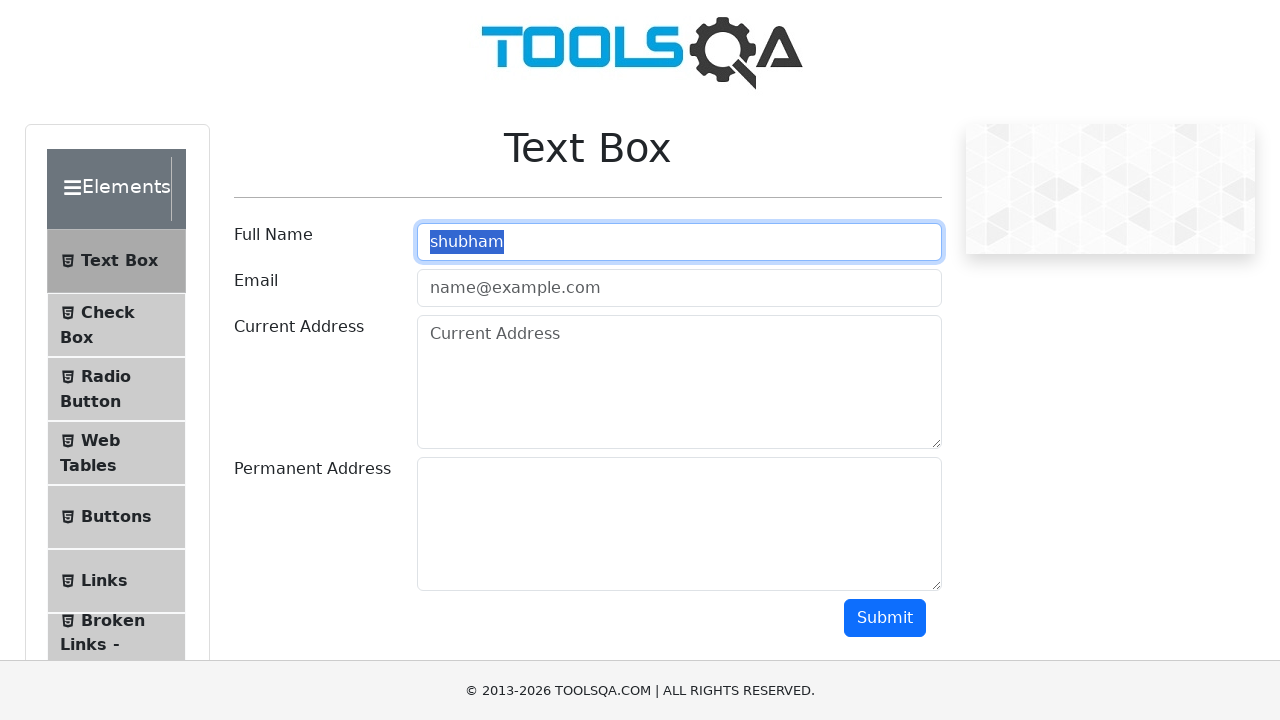

Copied text from Full Name field using Ctrl+C
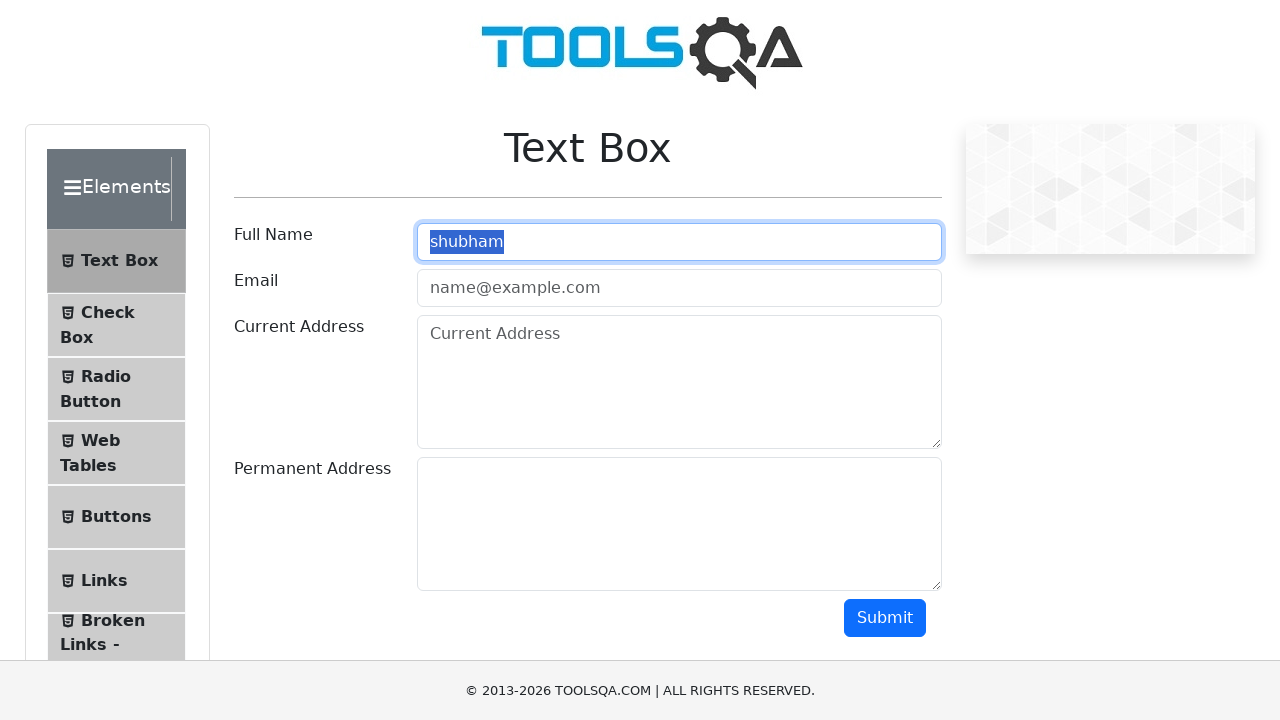

Clicked on email field at (679, 288) on xpath=//input[@type='email']
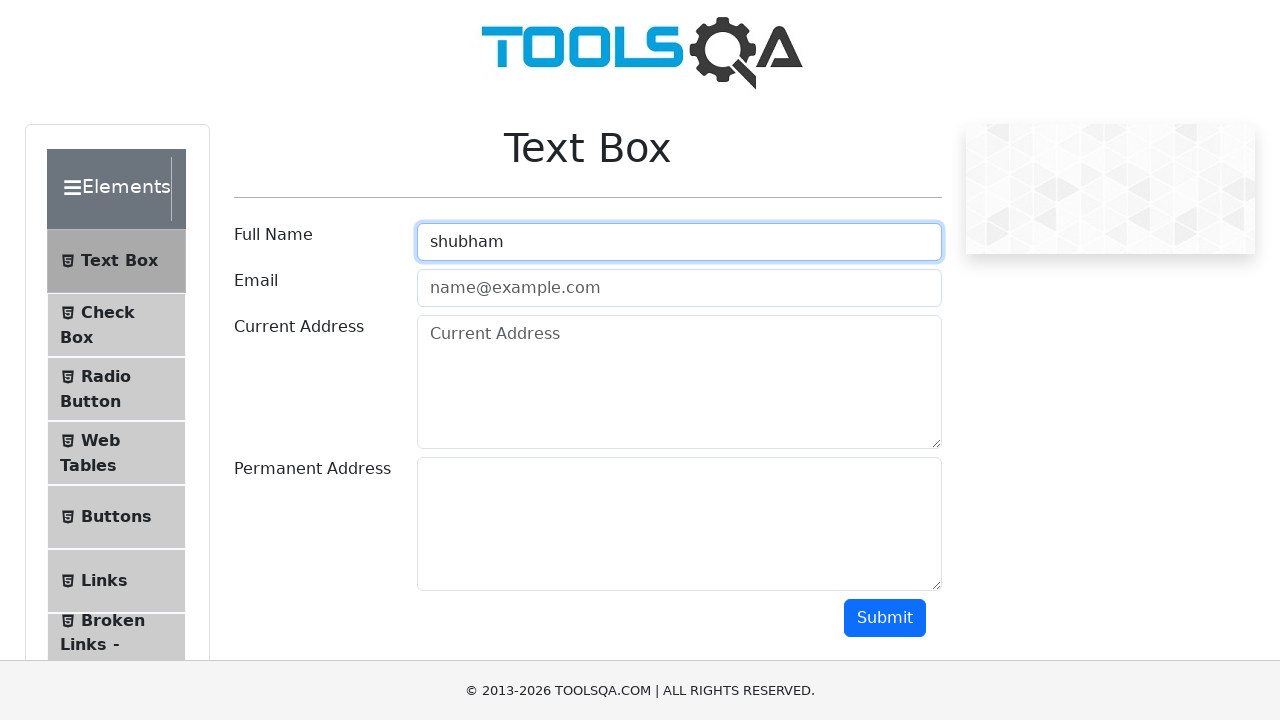

Pasted copied text into email field using Ctrl+V
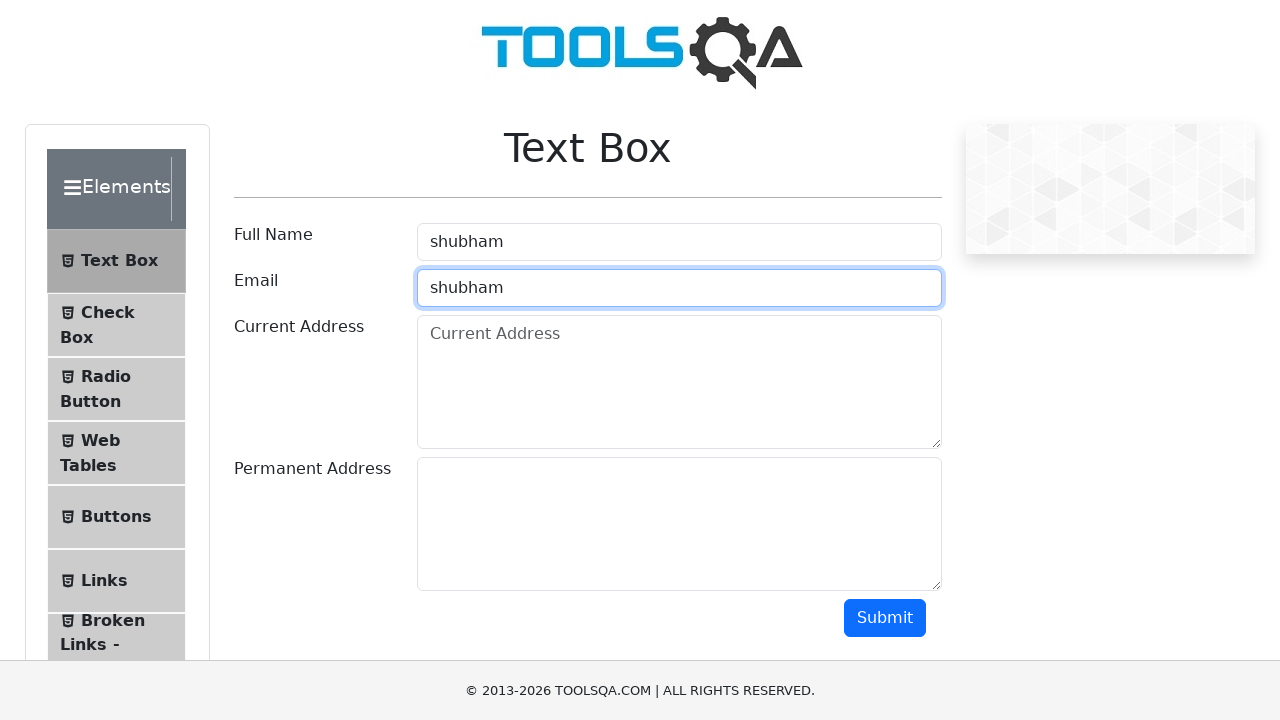

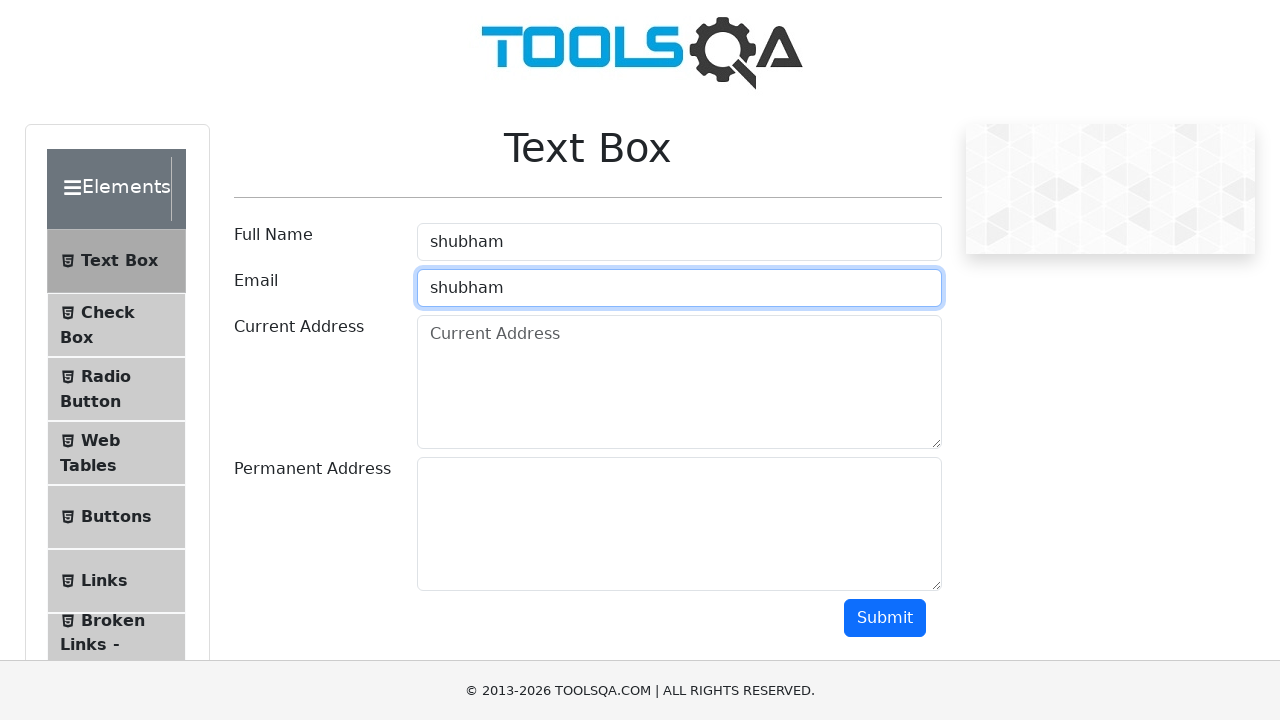